Verifies that the Text Box form page is accessible and all form fields (username, email, current address, permanent address) are visible and enabled.

Starting URL: https://demoqa.com

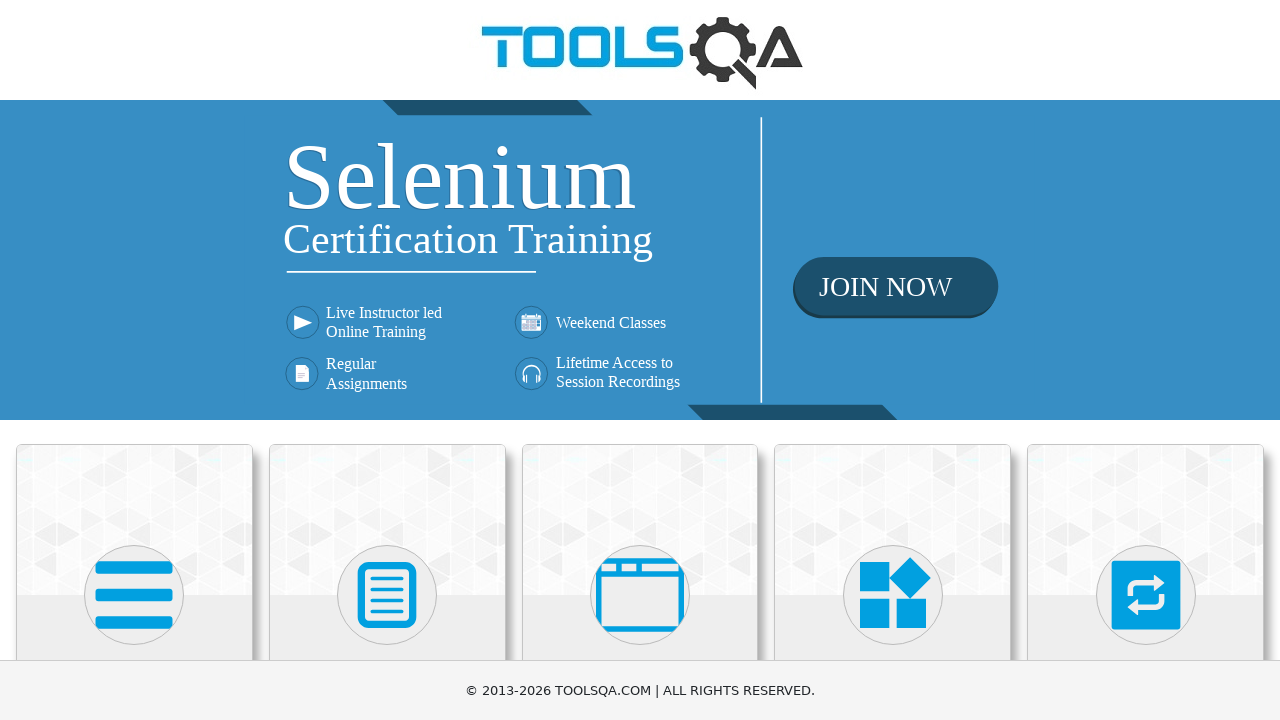

Clicked on Book Store Application card at (134, 365) on xpath=//h5[text()='Book Store Application']/../..
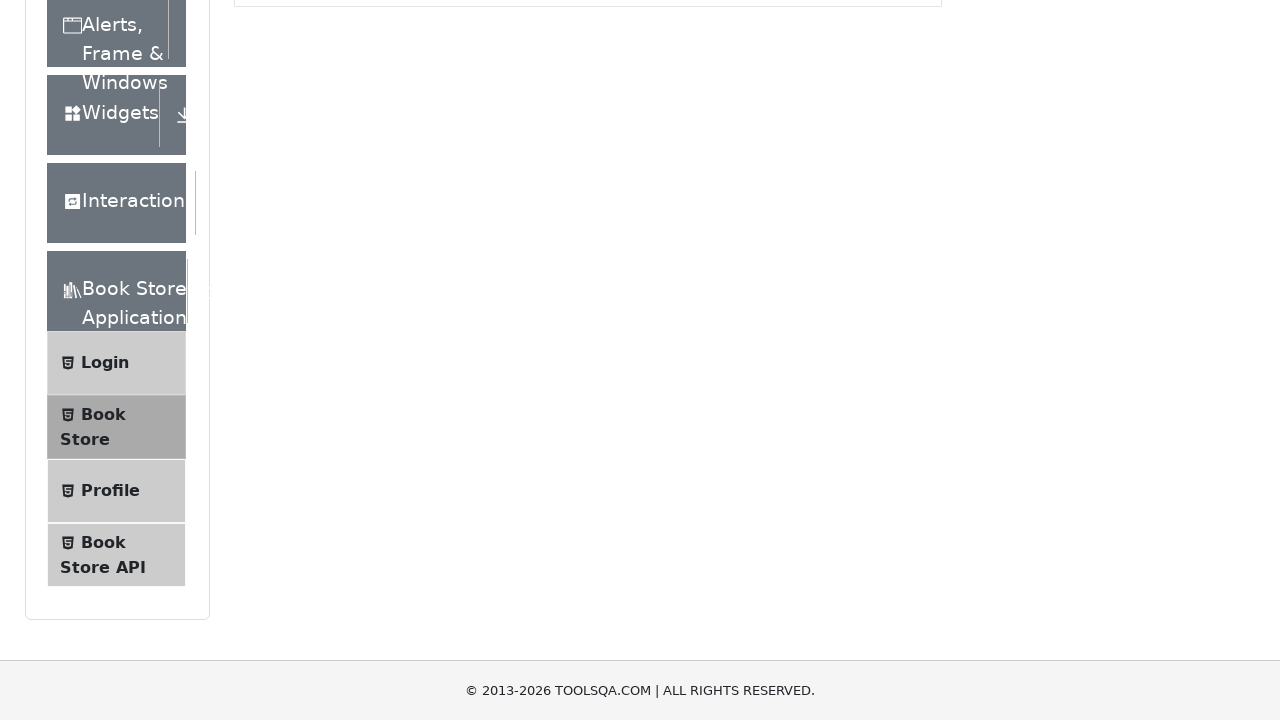

Clicked on Elements category at (116, 189) on xpath=//div[text()='Elements']/..
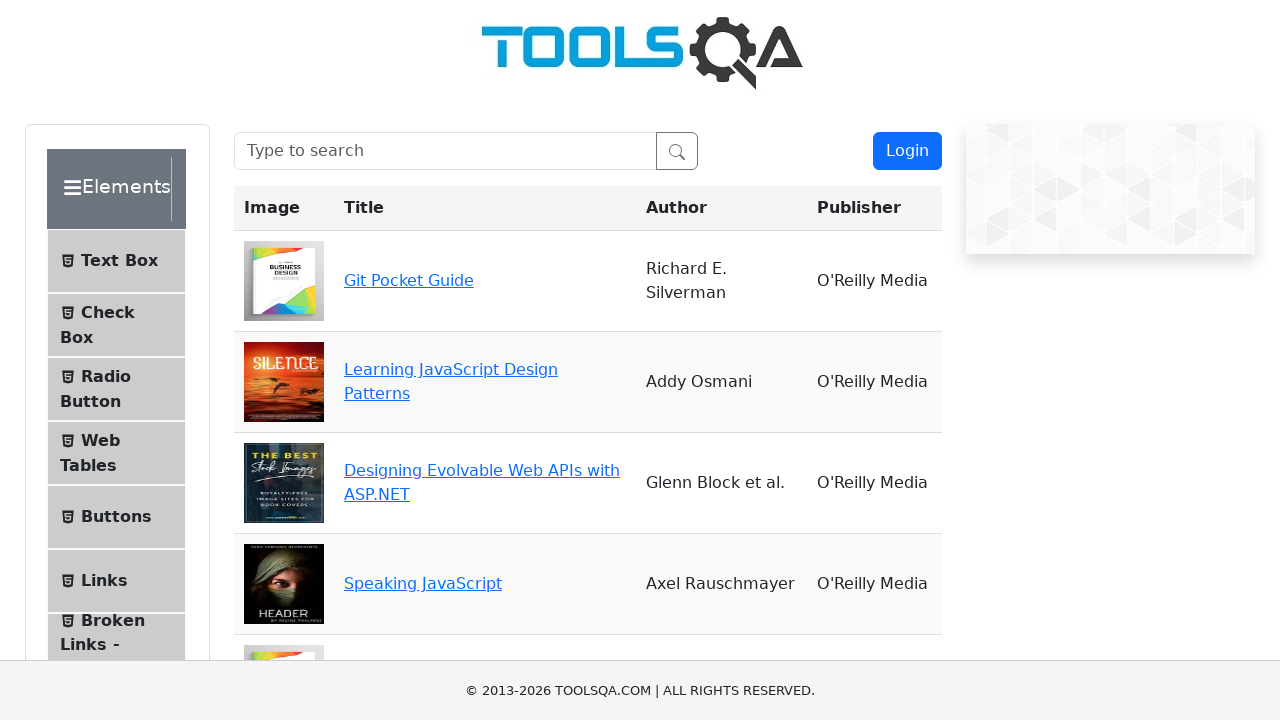

Clicked on Text Box menu item at (109, 261) on xpath=//span[text()='Text Box']/..
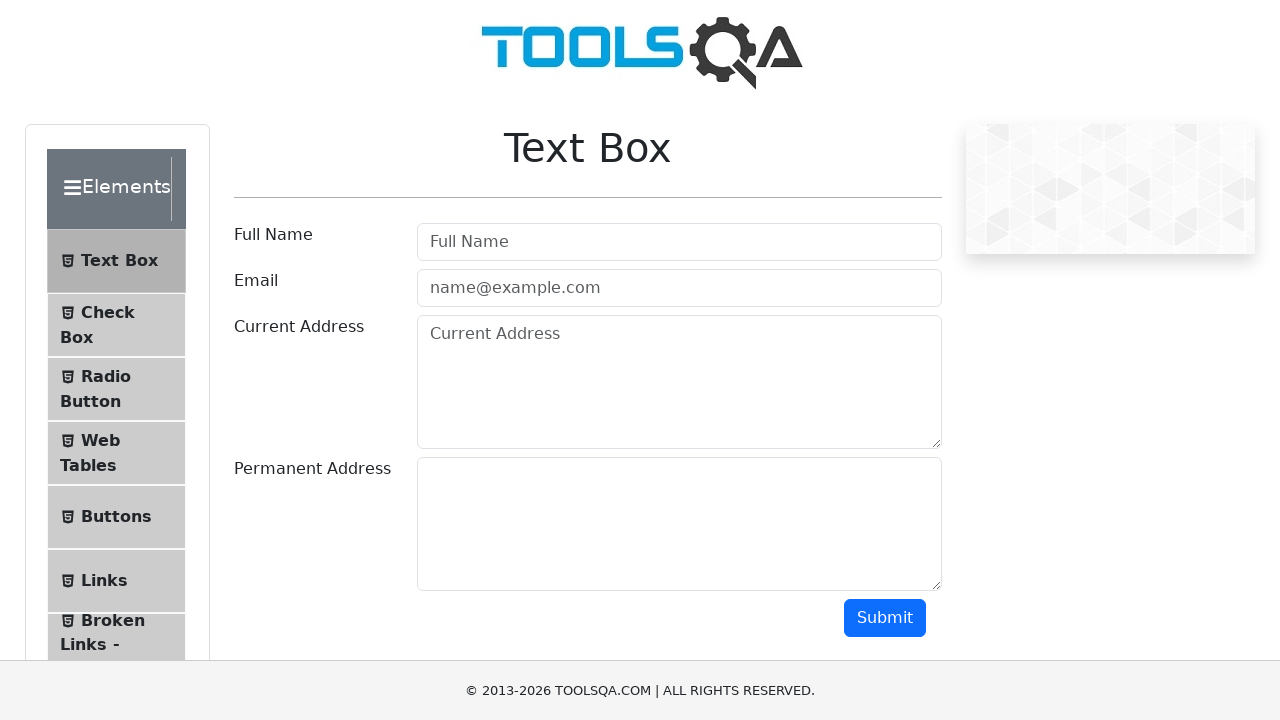

Text Box page title verified and loaded
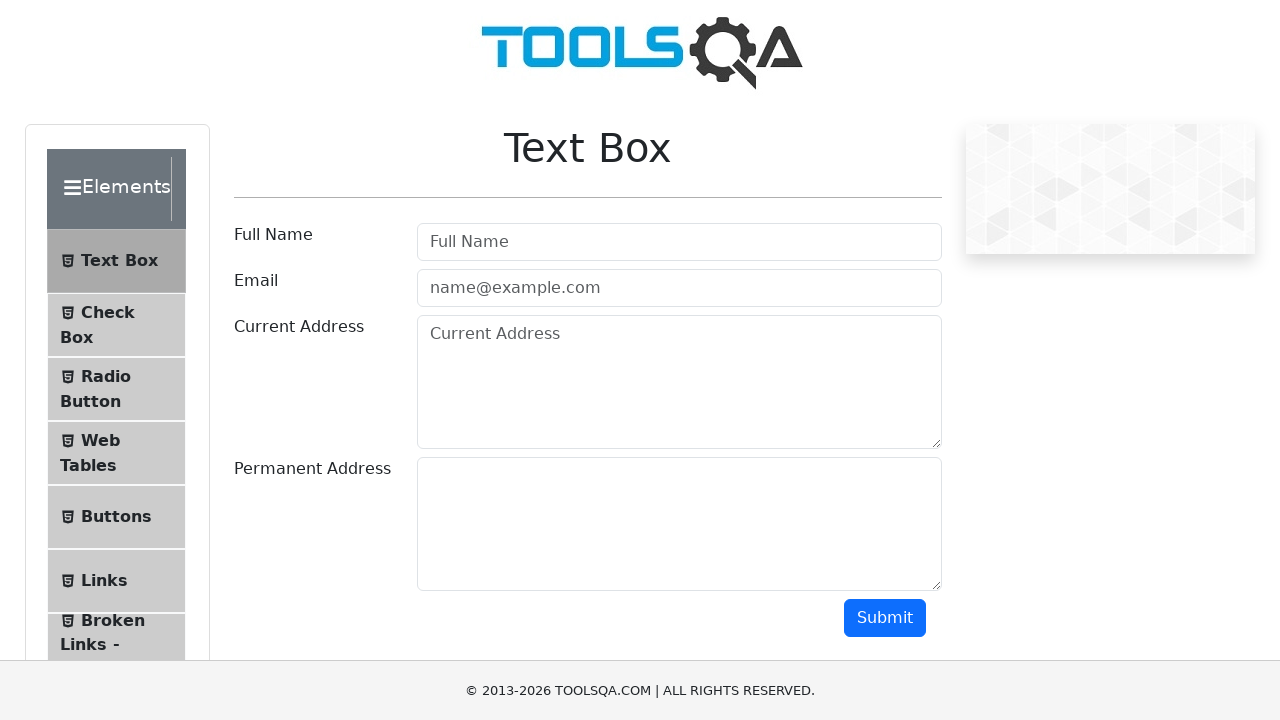

Username label is visible
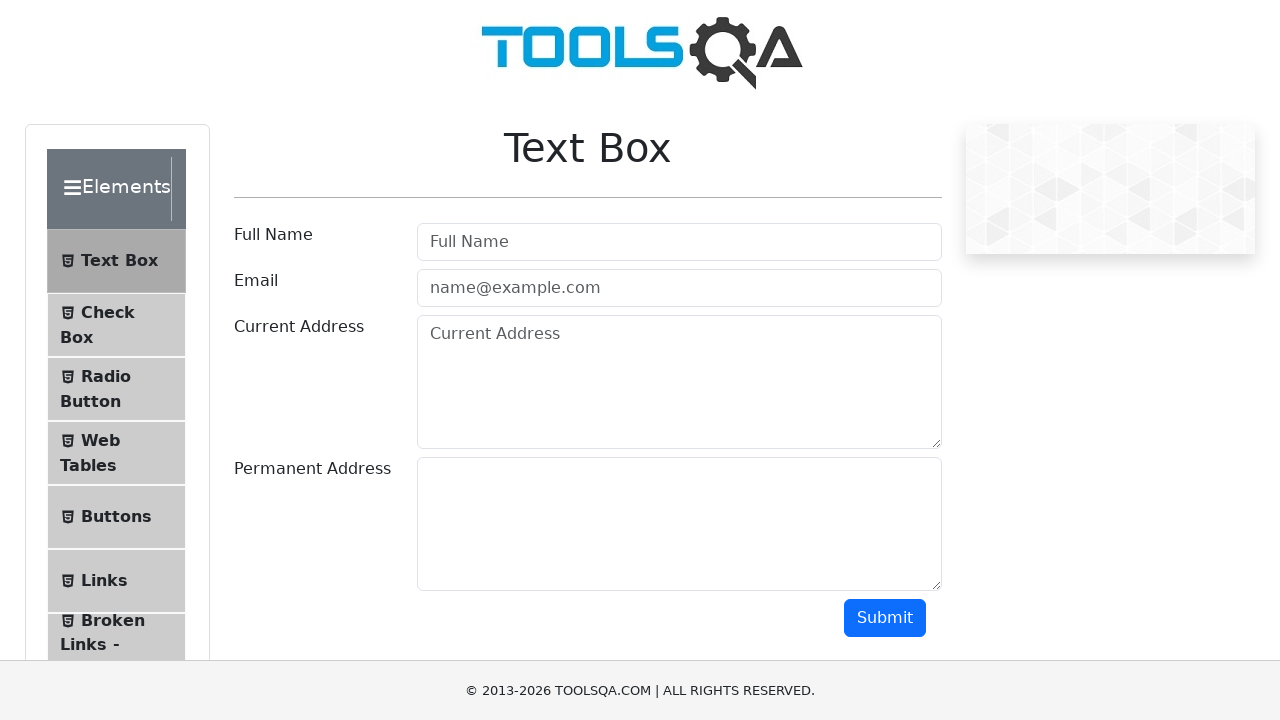

Email label is visible
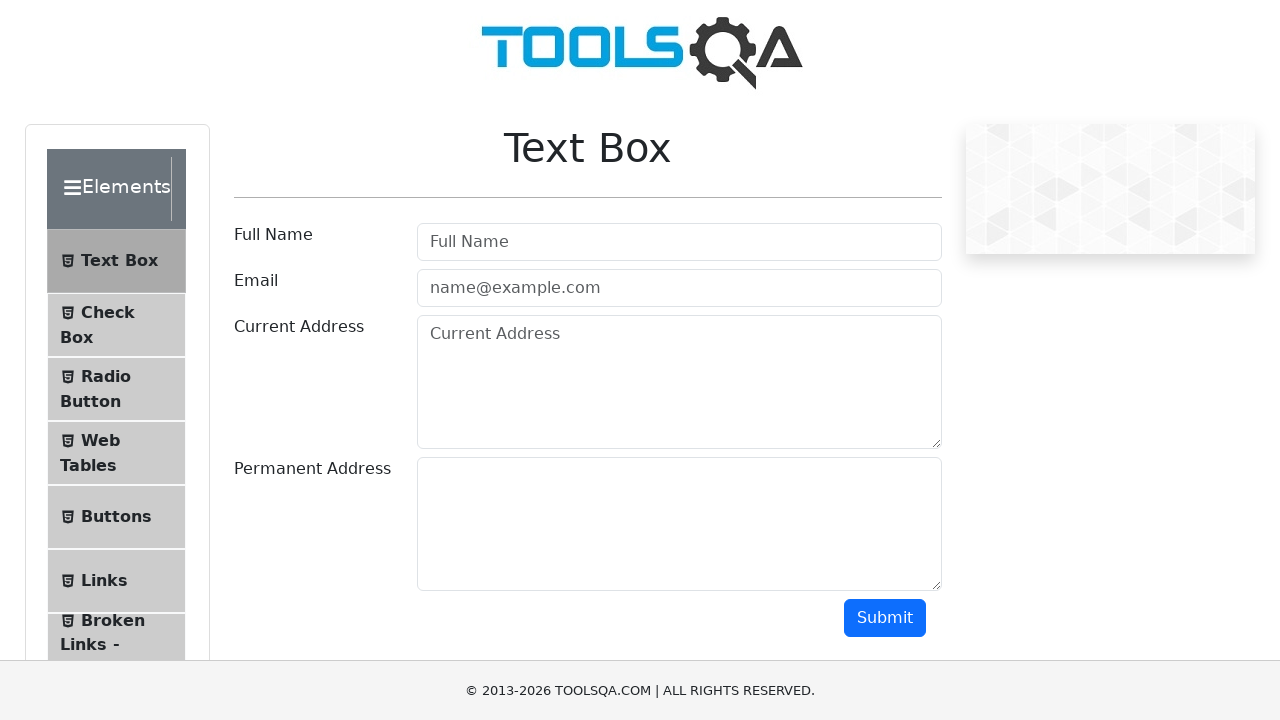

Current address label is visible
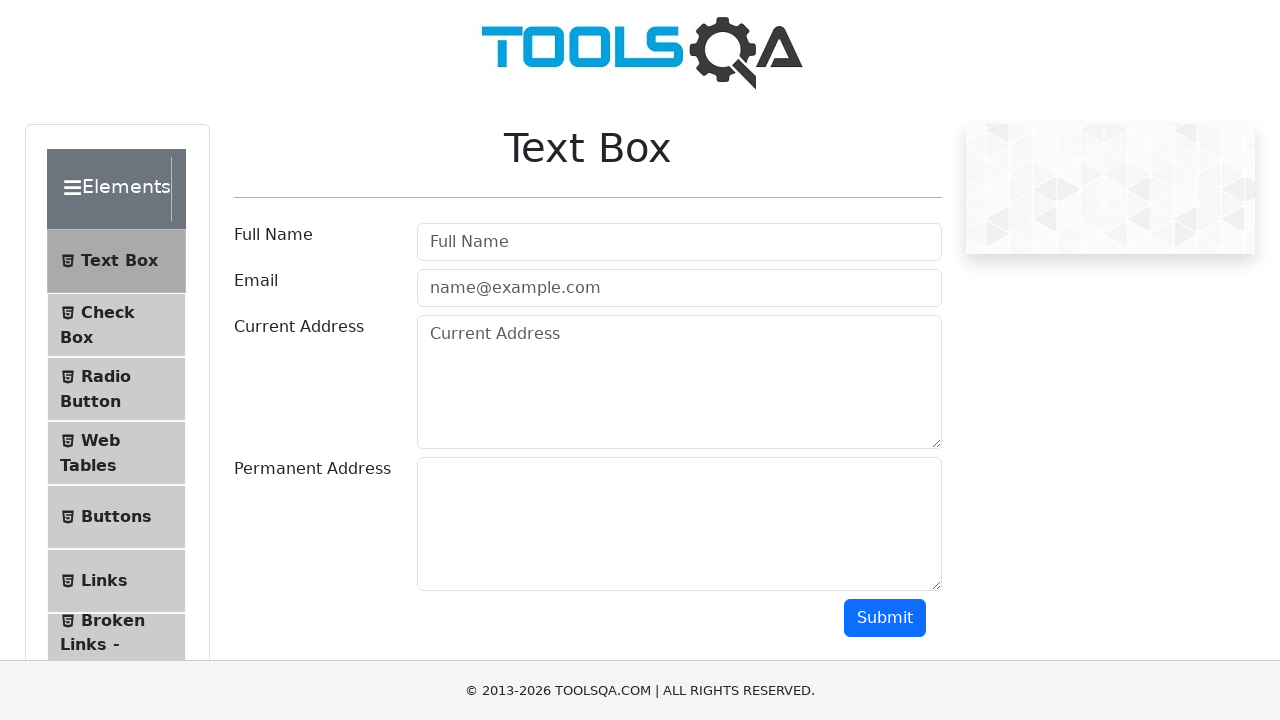

Permanent address label is visible
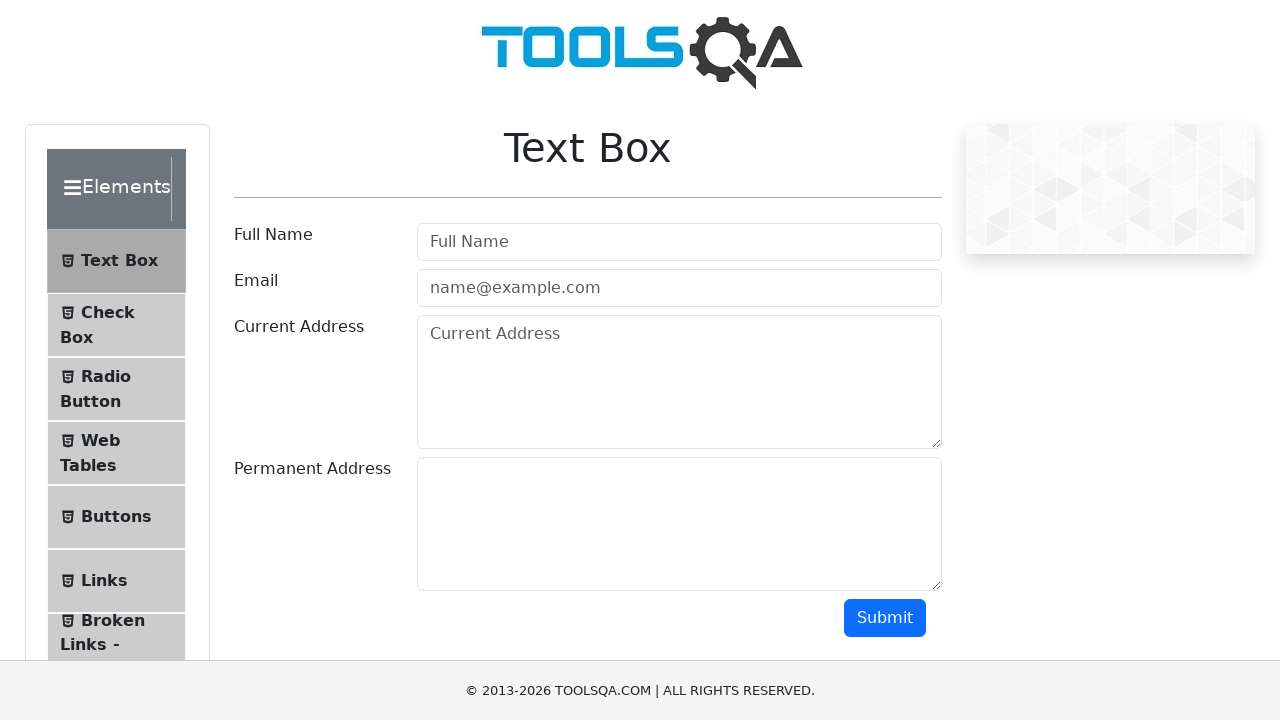

Username input field is enabled
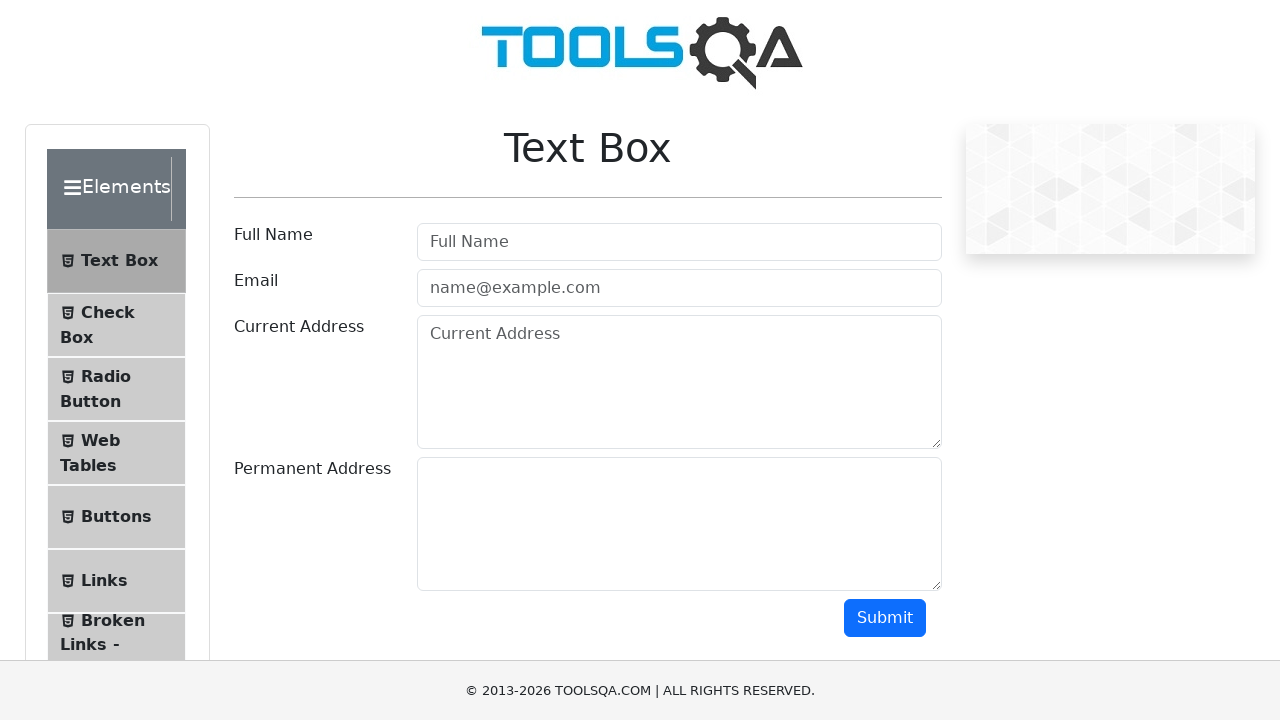

Email input field is enabled
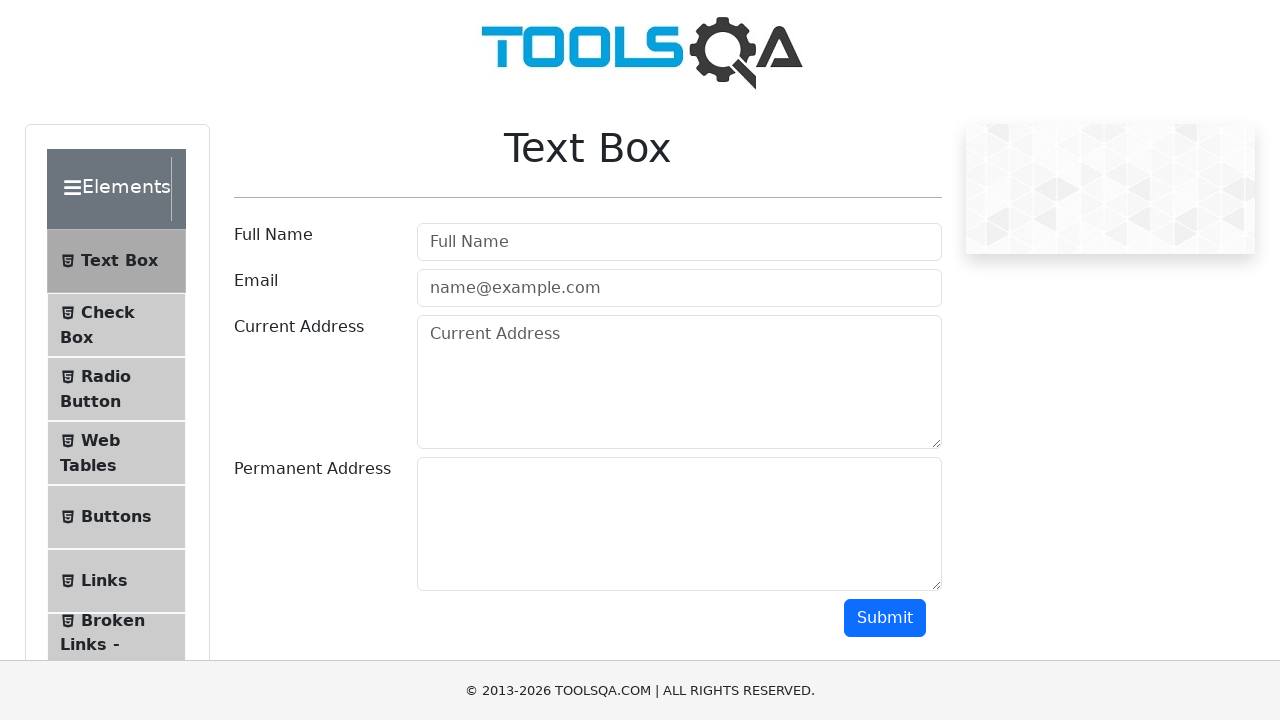

Current address input field is enabled
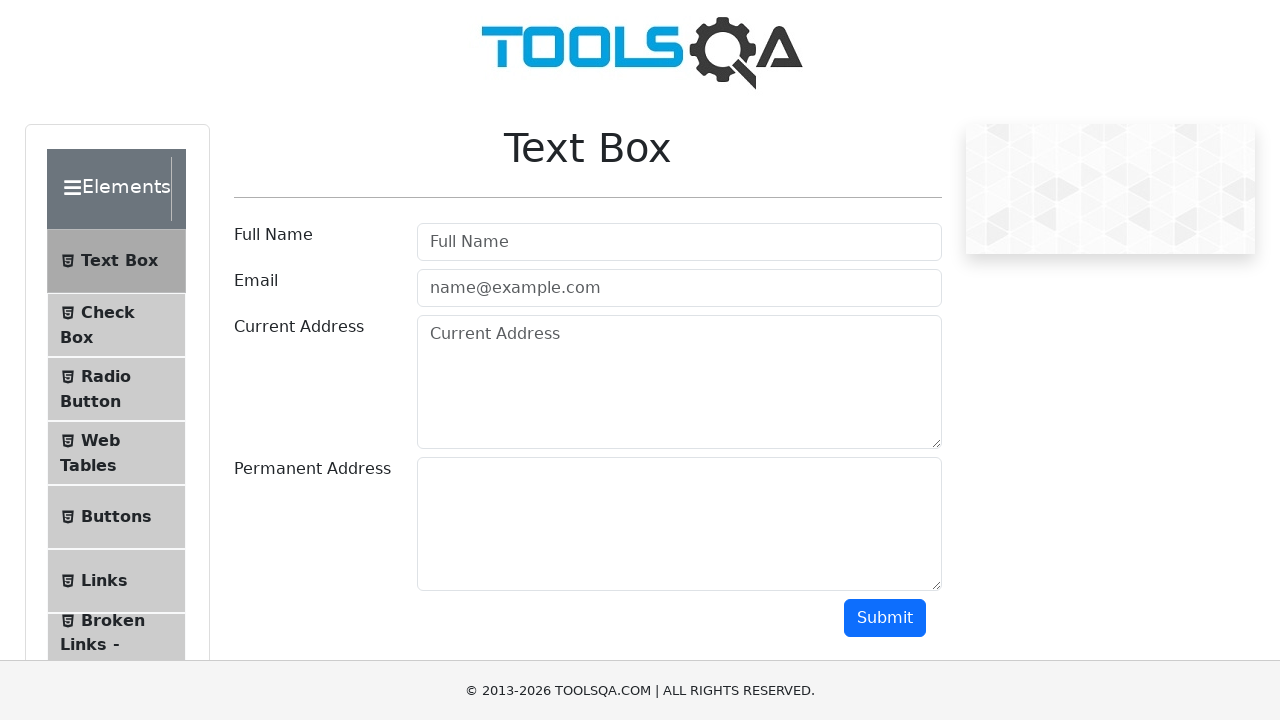

Permanent address input field is enabled
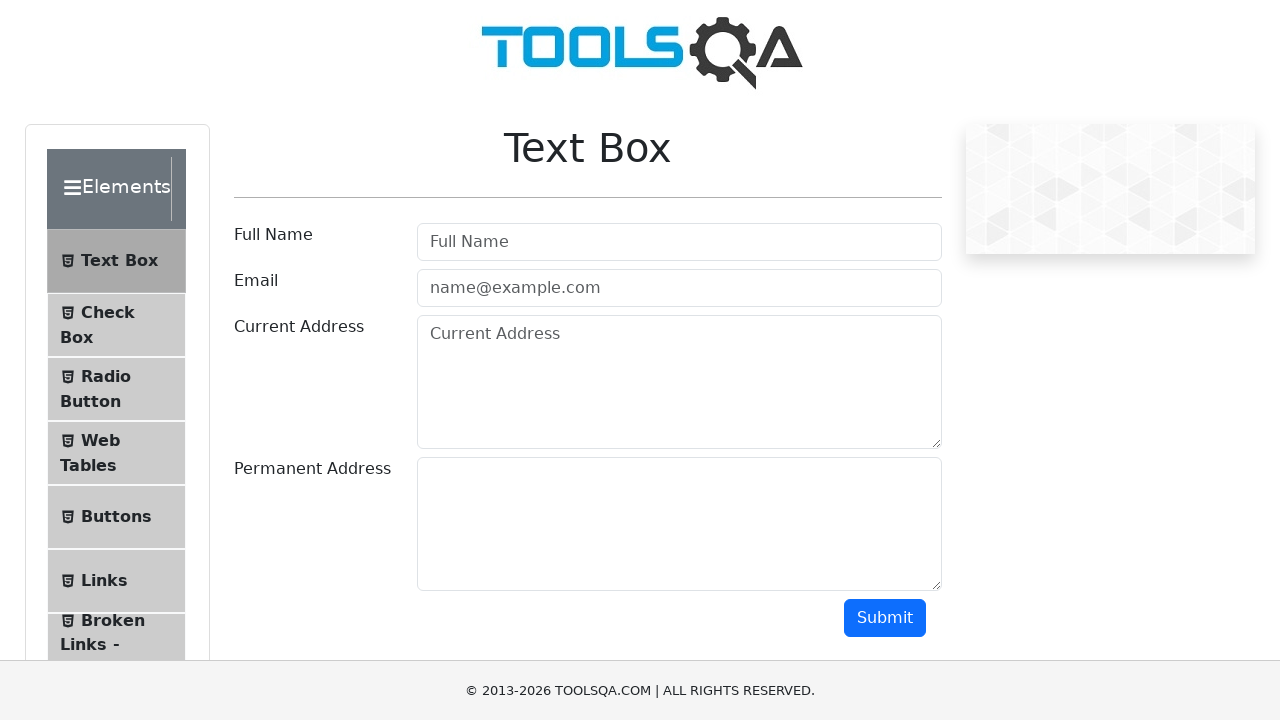

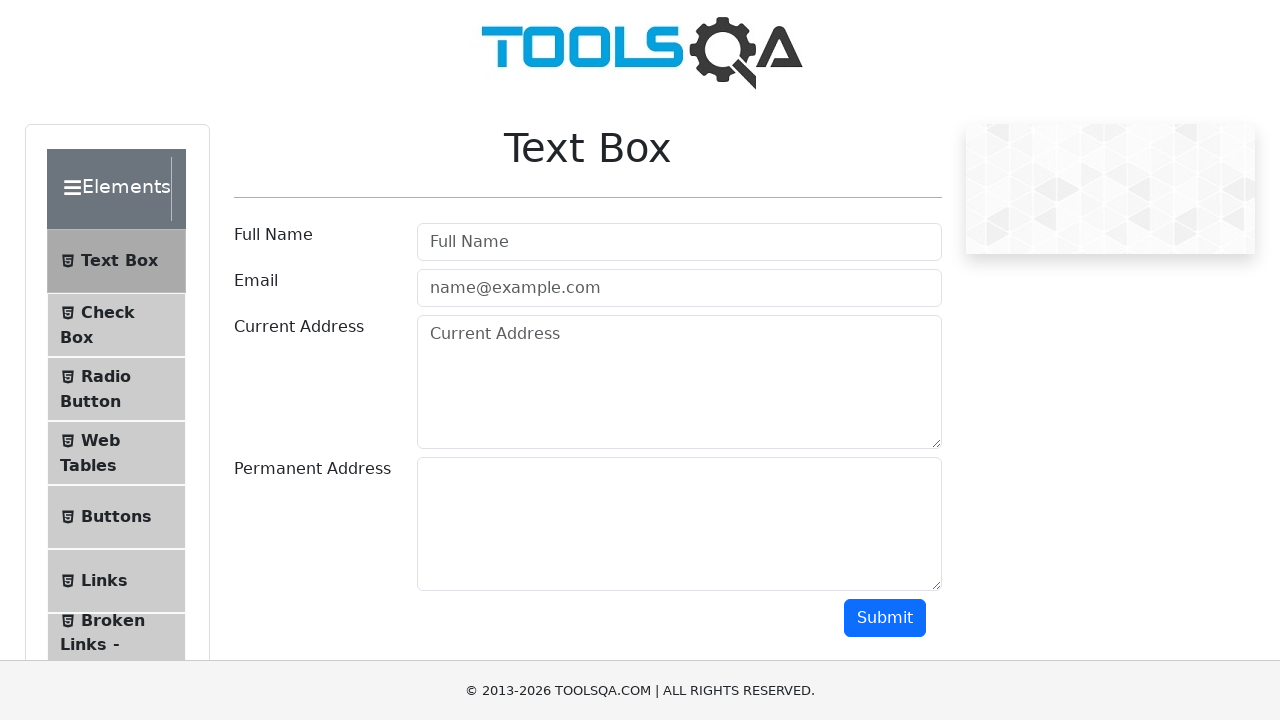